Tests the listing page to verify there are exactly 3 cats listed (no 4th item) and the 3rd cat is Mistoffelees

Starting URL: https://cs1632.appspot.com/

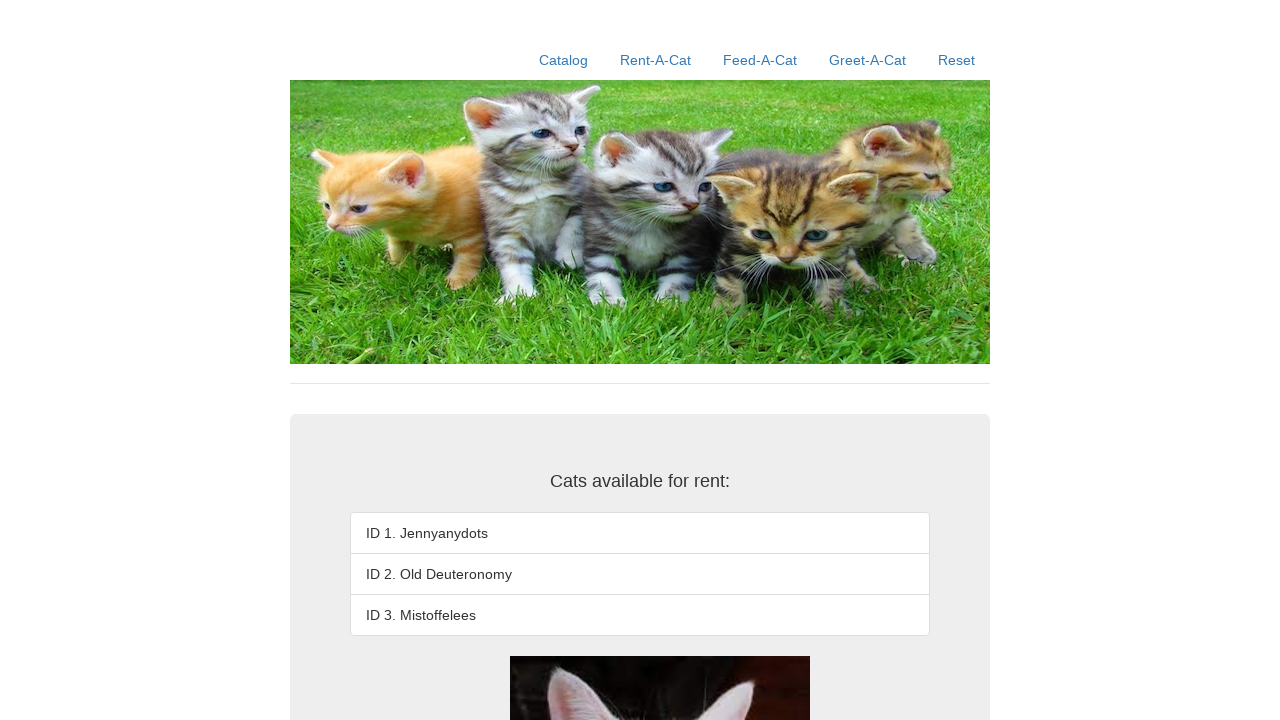

Clicked home/catalog link at (564, 60) on xpath=//a[contains(@href, '/')]
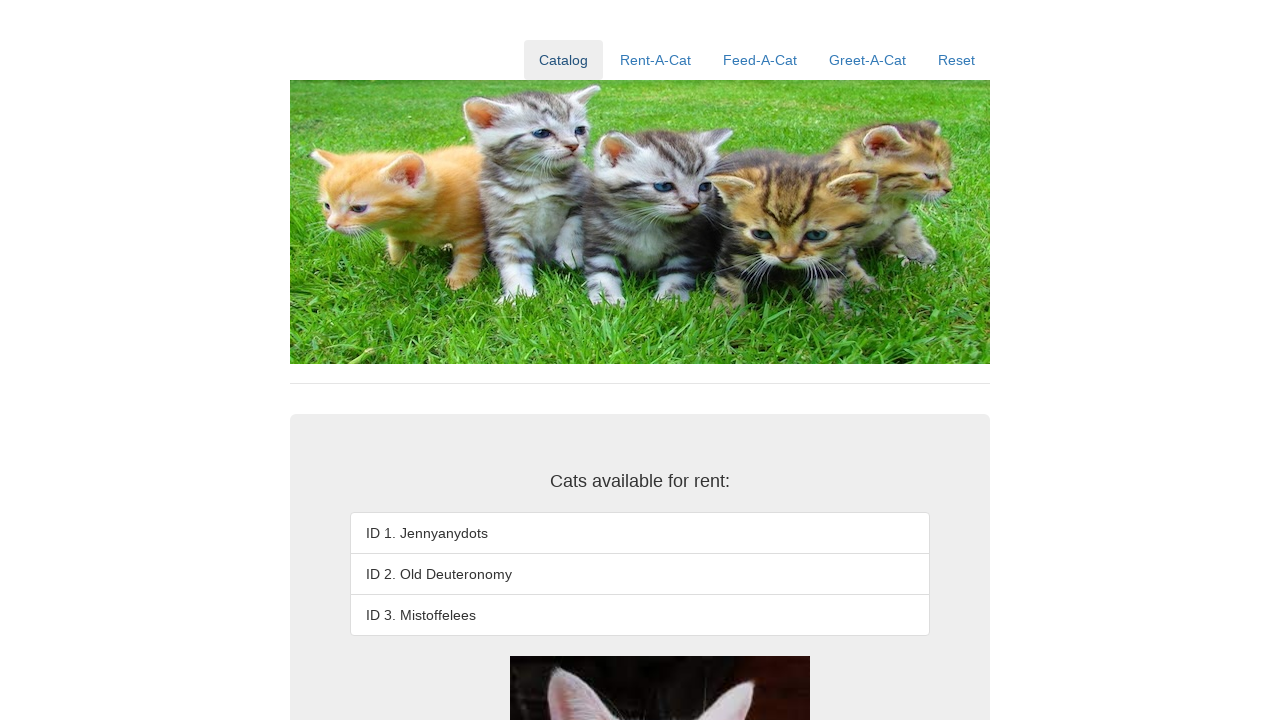

Located 4th list item selector
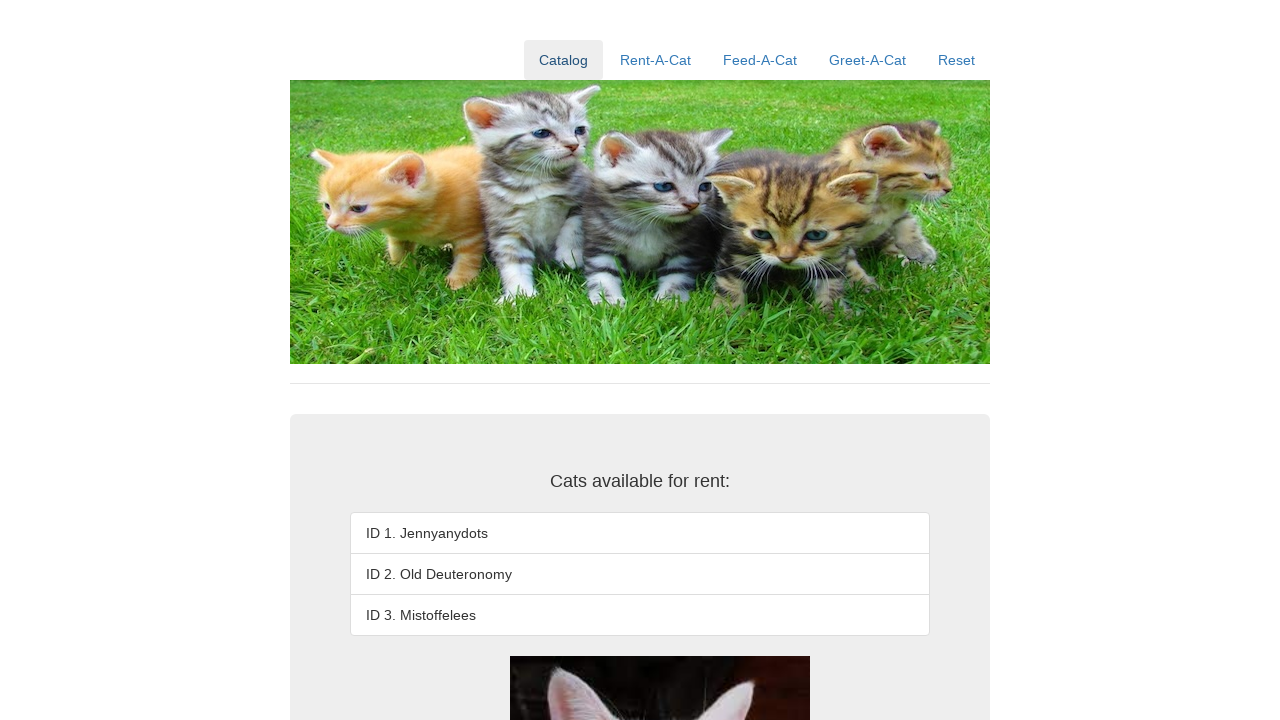

Verified that there are exactly 0 4th list items (no 4th cat listed)
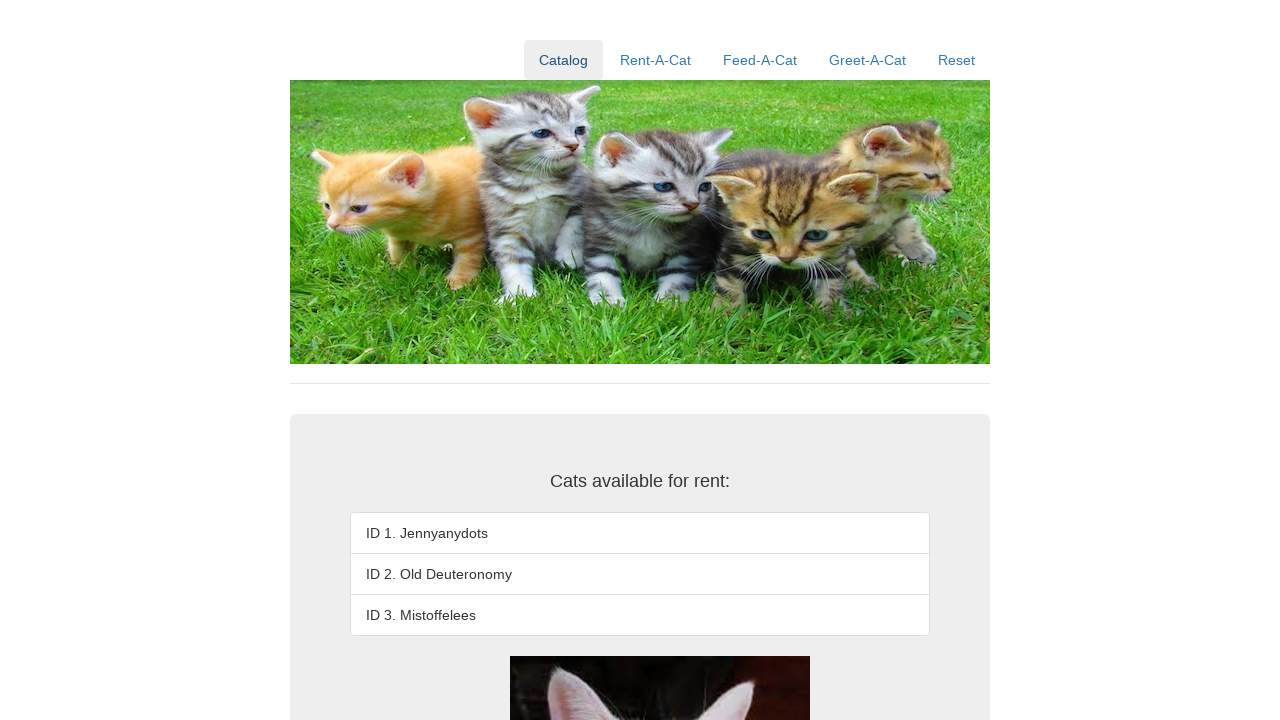

Verified that the 3rd cat listed is Mistoffelees
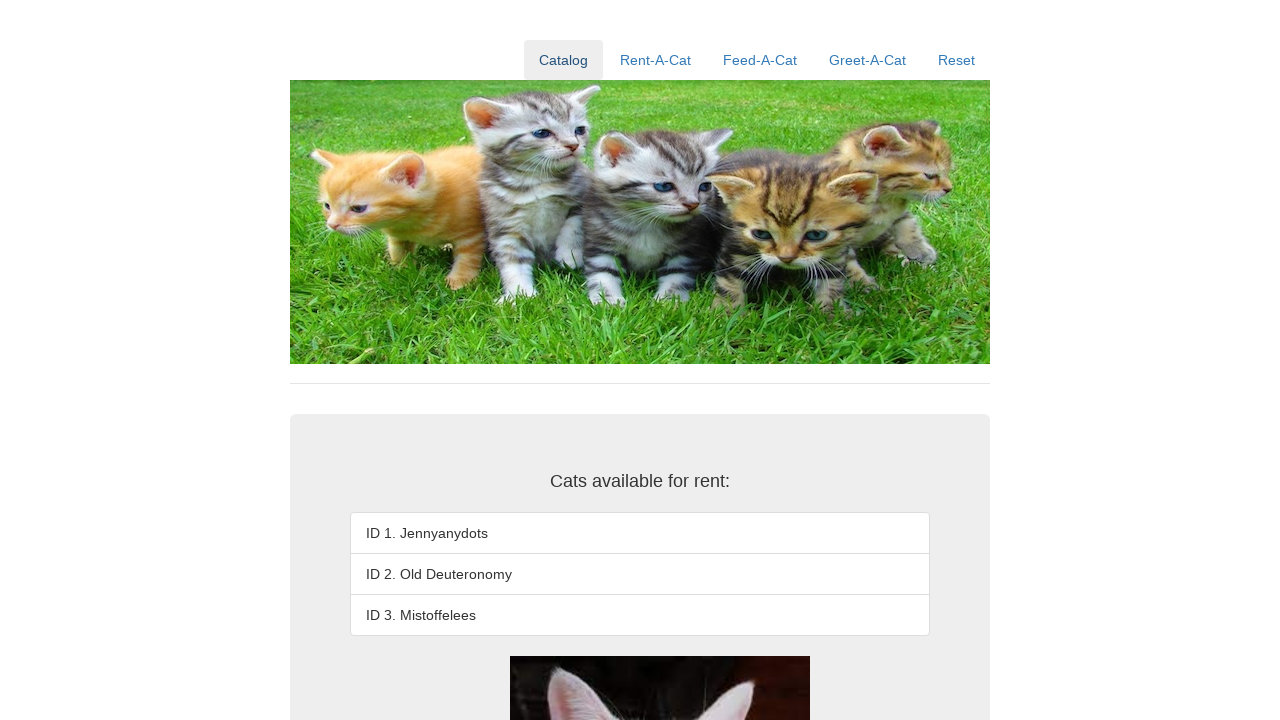

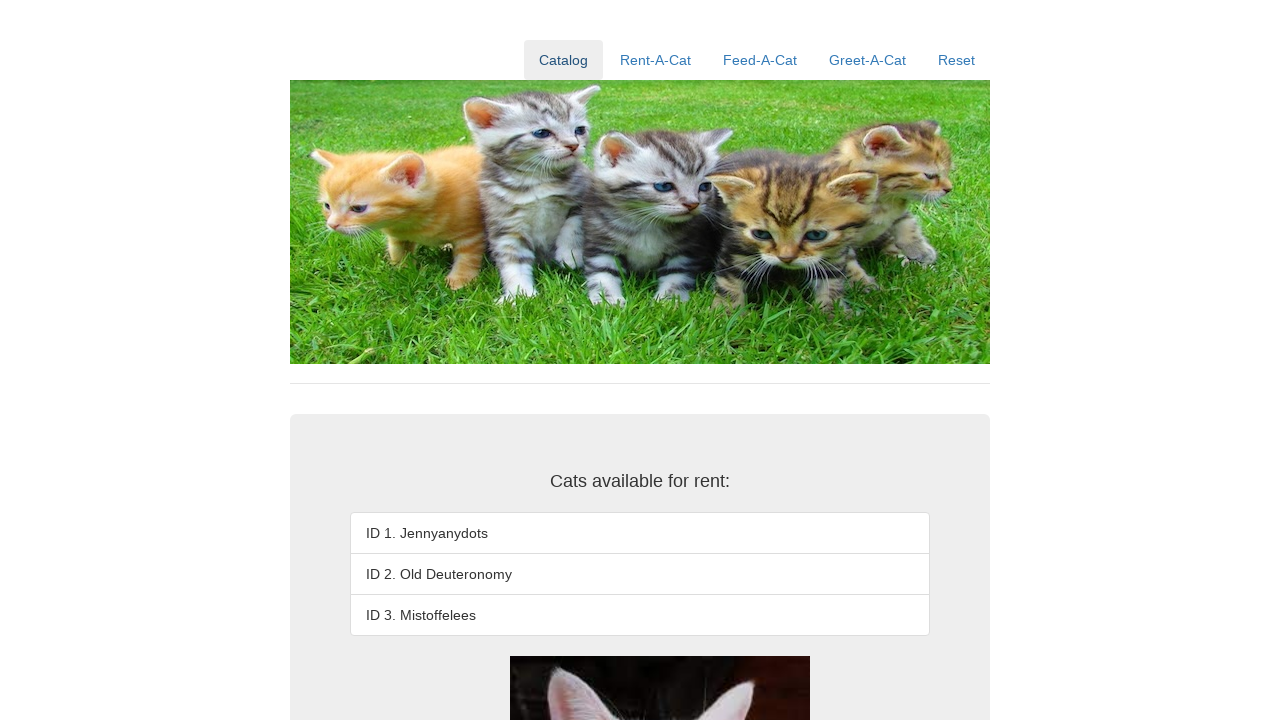